Tests various element states and properties on a measurements page including spinner visibility, checkbox selection state, and button attributes

Starting URL: https://courses.academti.com/chatbot/measurements/add

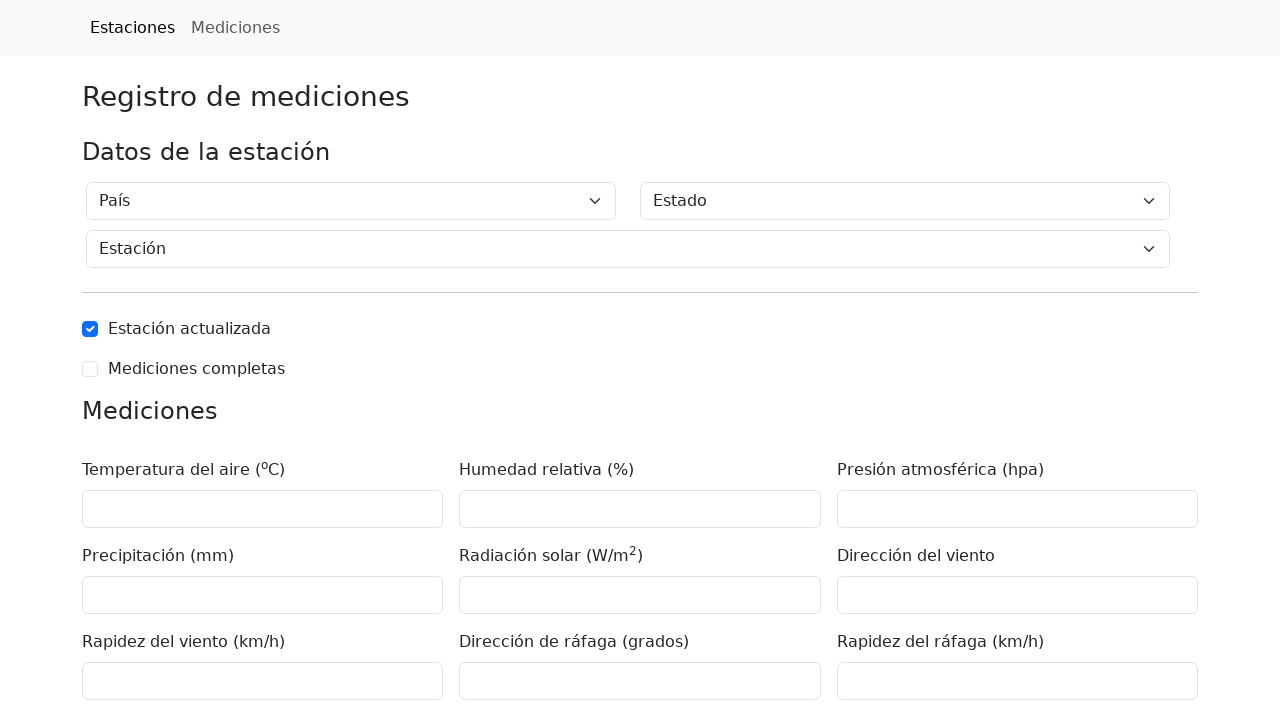

Located spinner element
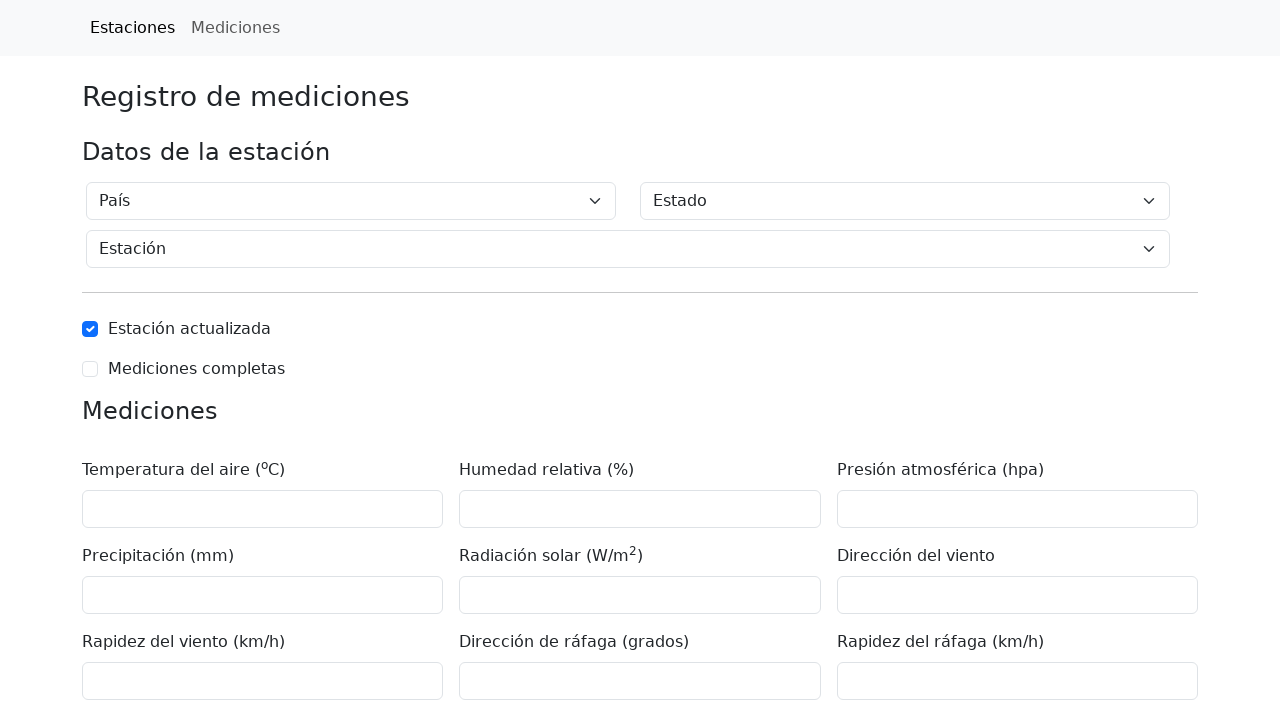

Checked spinner visibility: False
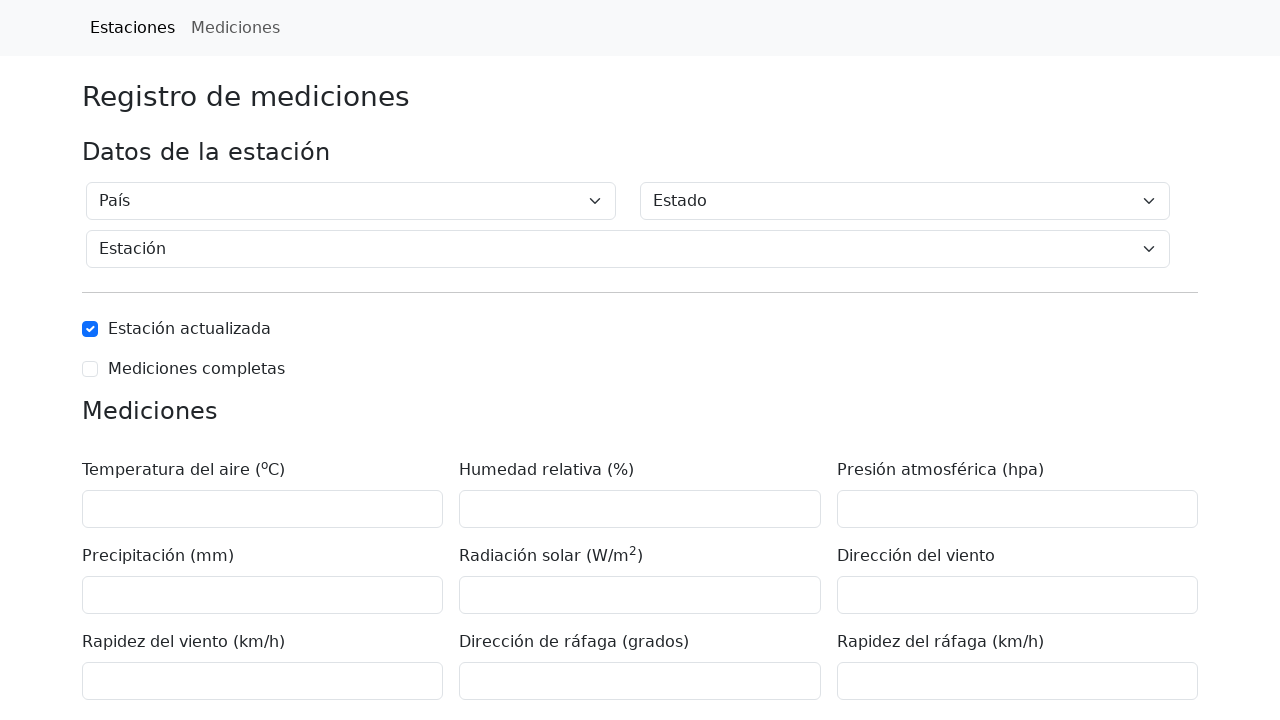

Located update station checkbox element
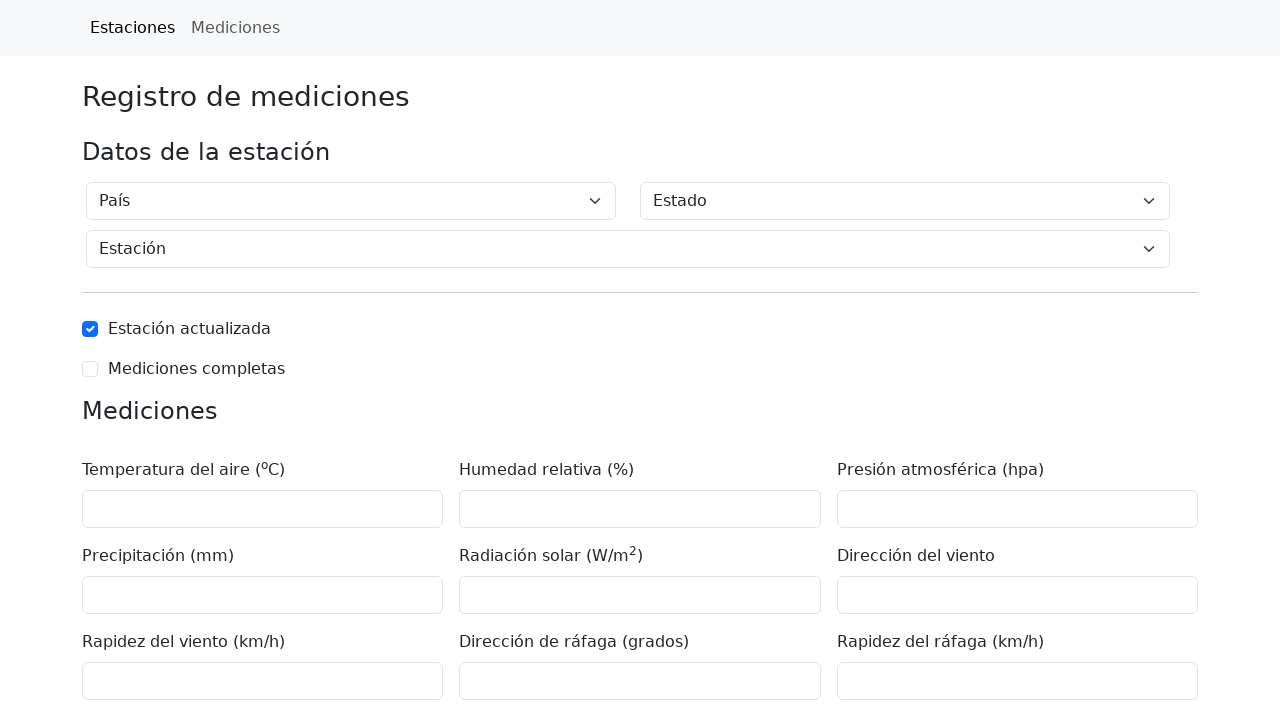

Checked update station checkbox selection state: True
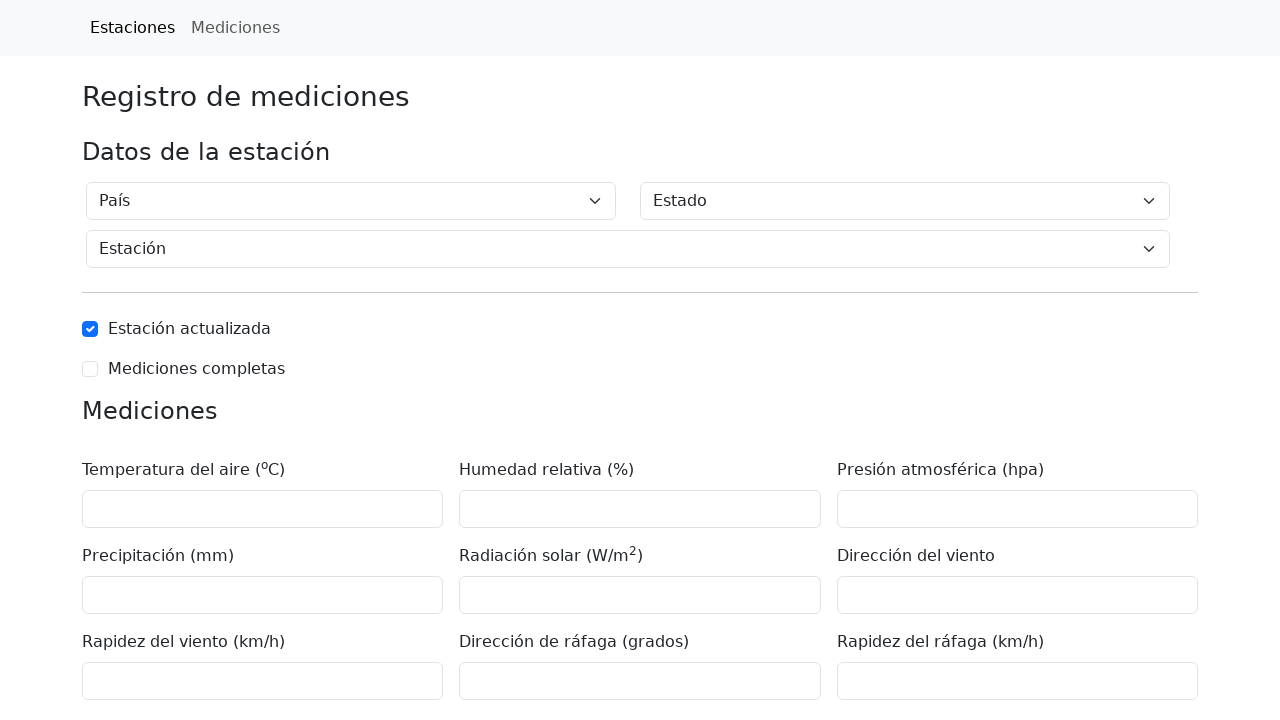

Located save button element
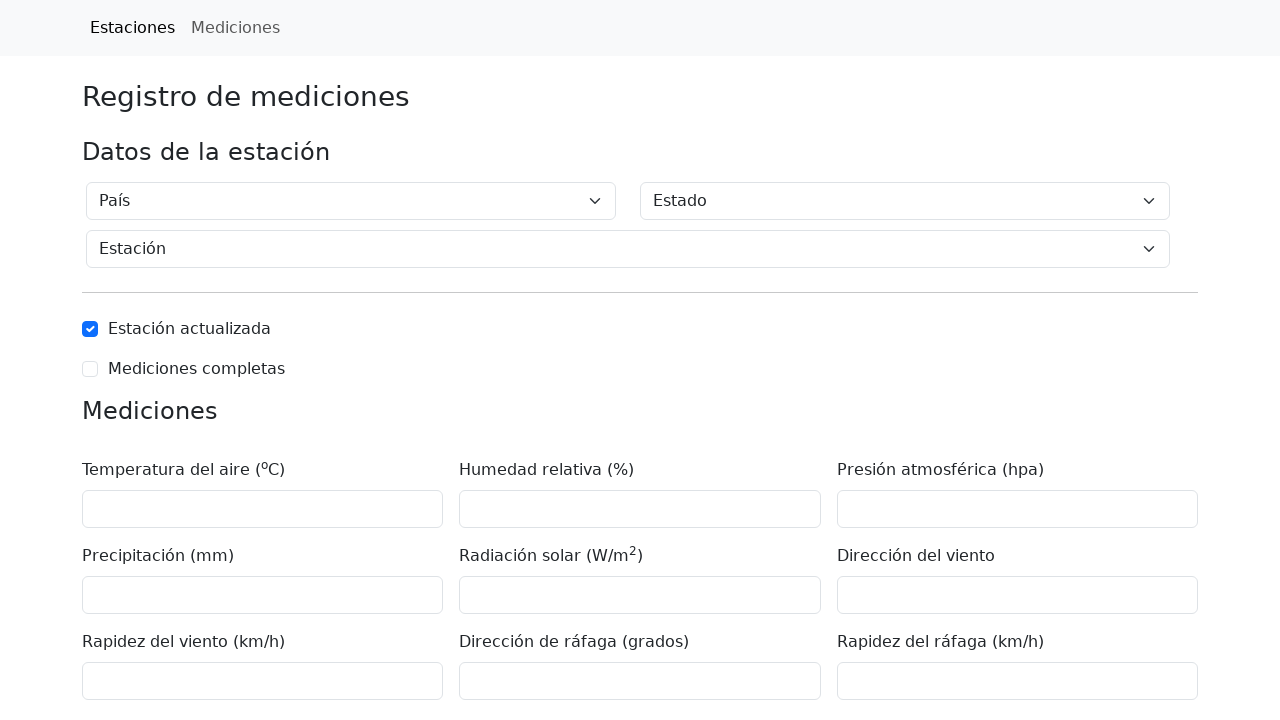

Retrieved save button tag name: button
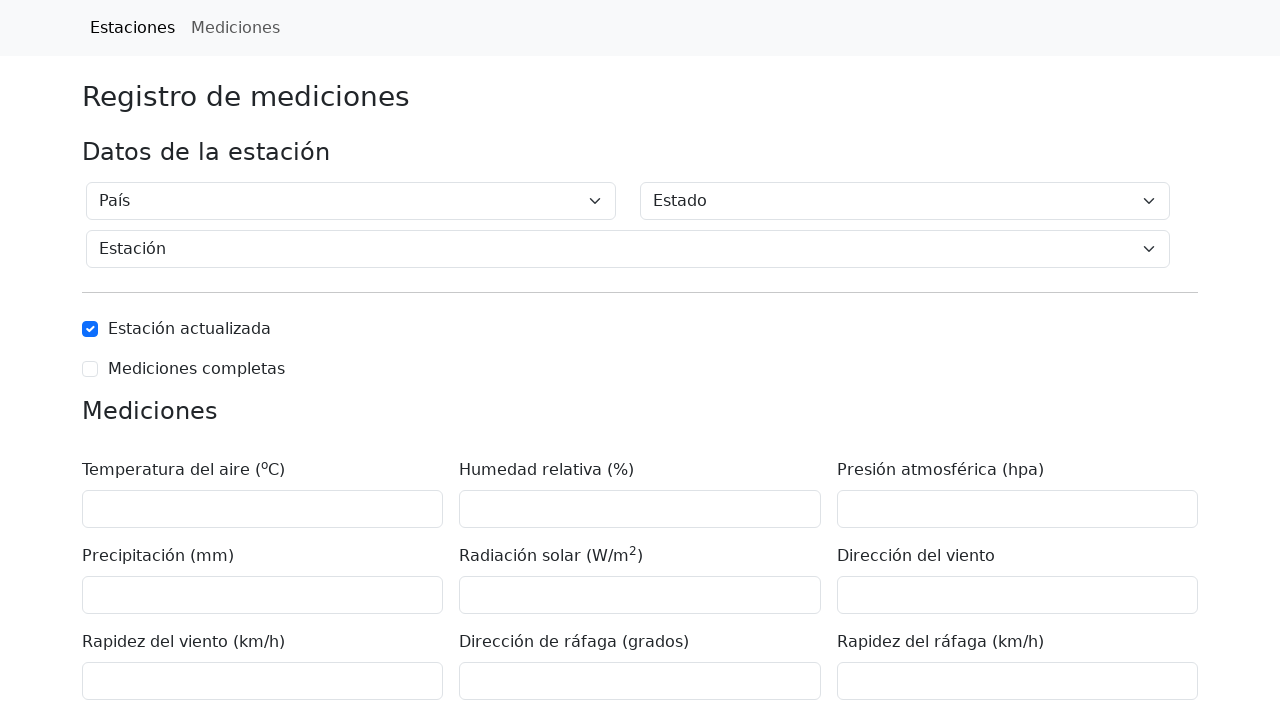

Retrieved save button bounding box
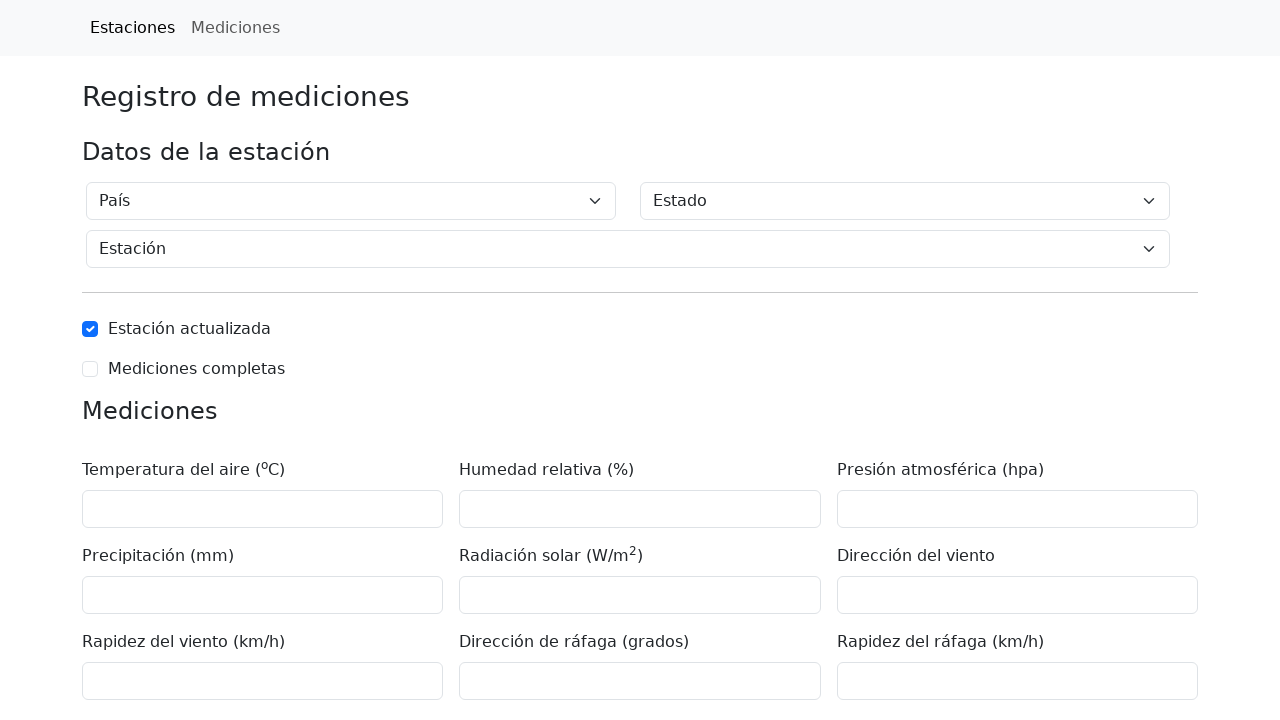

Retrieved save button text content: Guardar
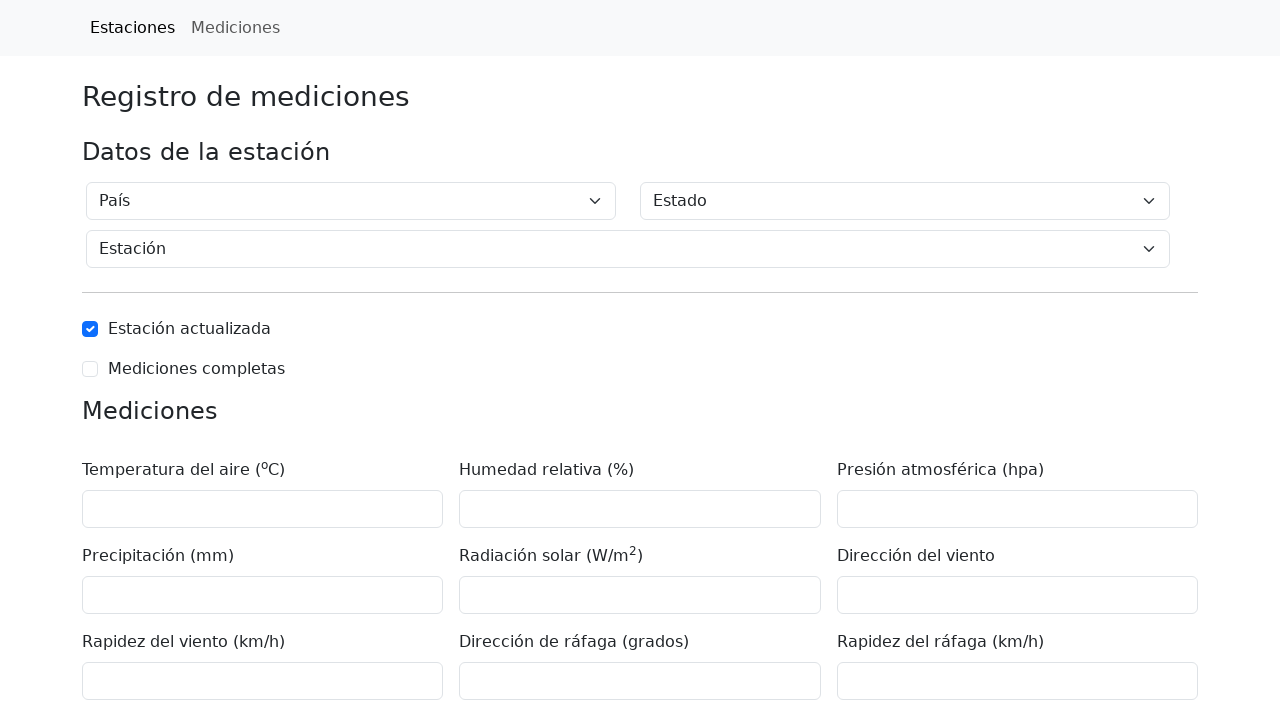

Checked save button enabled state: False
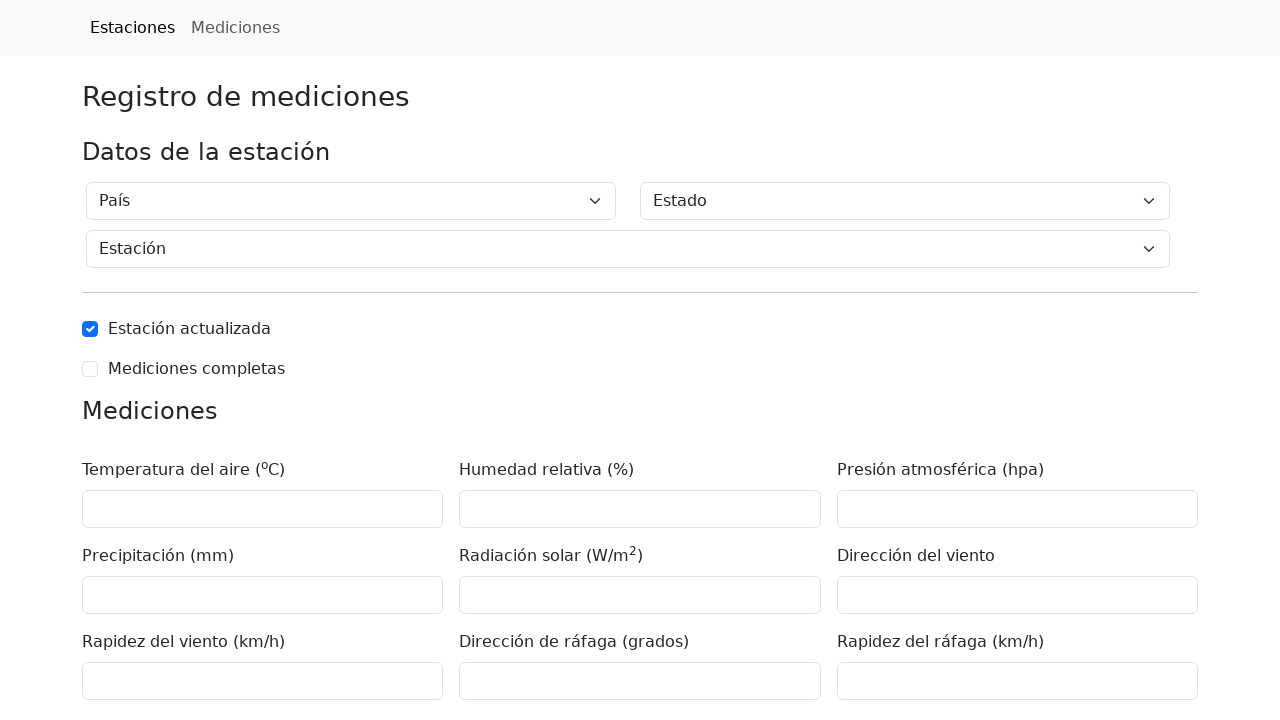

Retrieved save button background color: rgb(0, 128, 0)
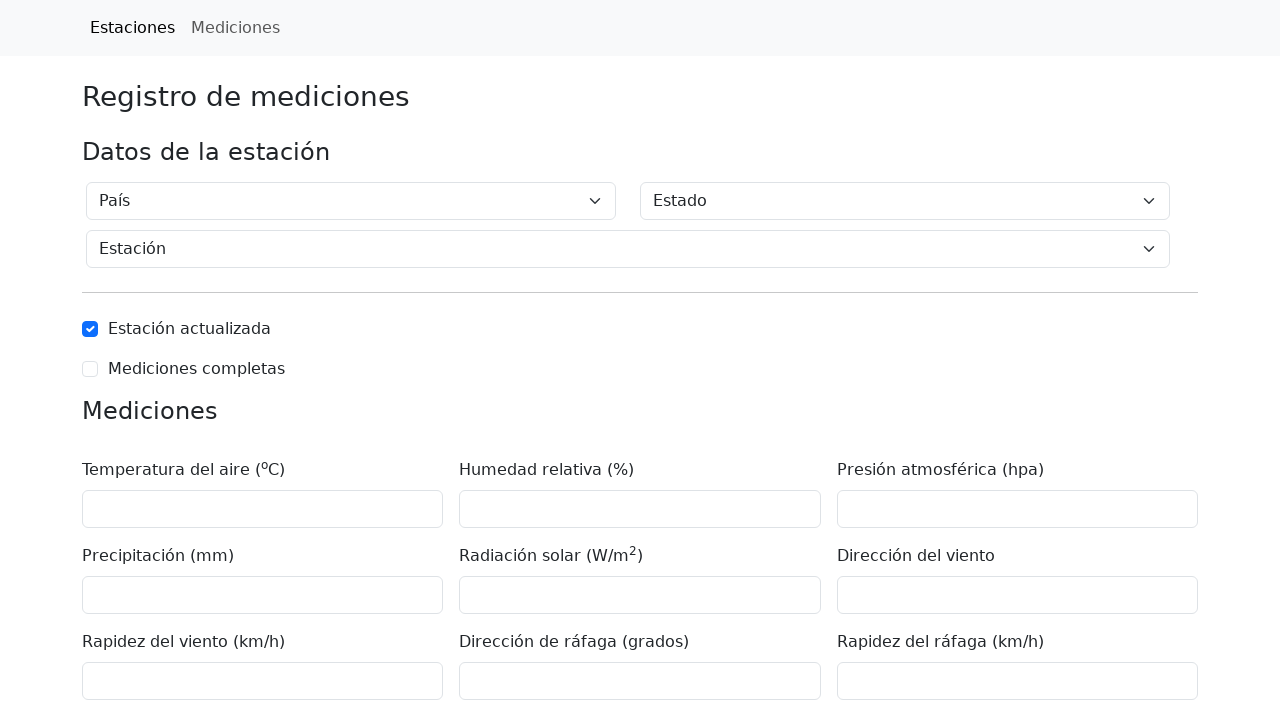

Retrieved save button class attribute: w-100 btn btn-primary btn-lg
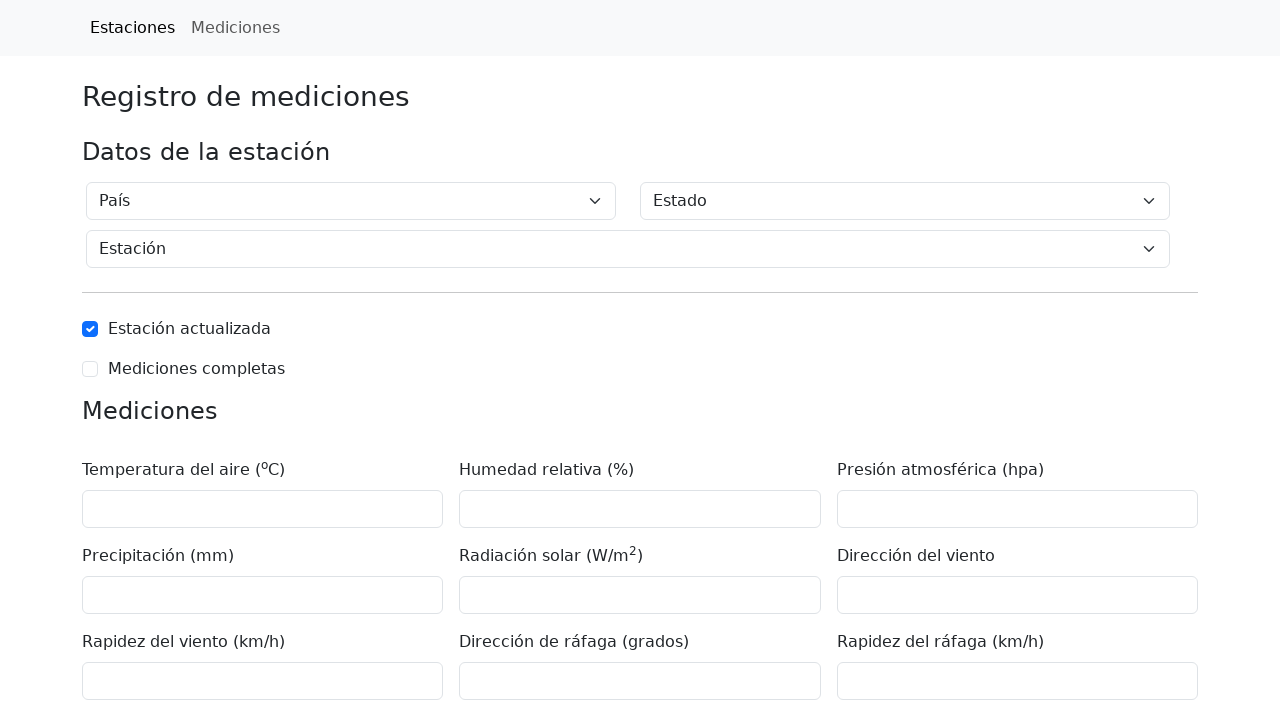

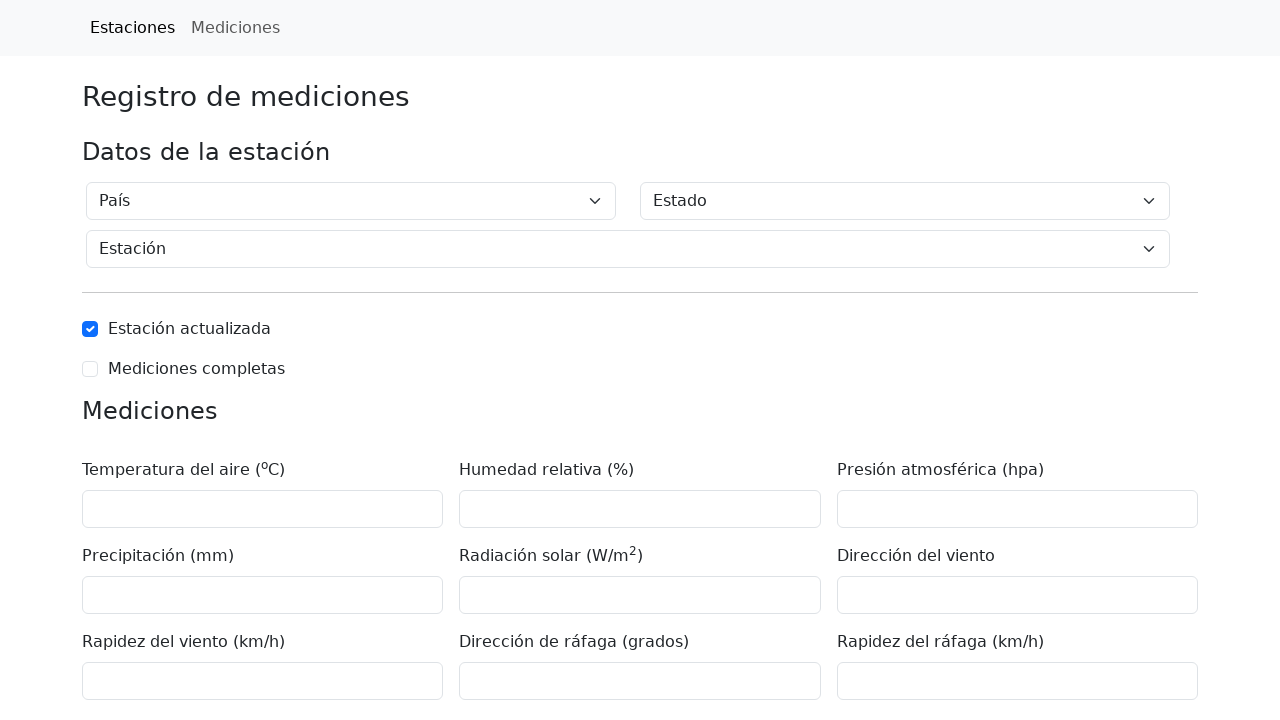